Navigates to OLX India homepage and waits for the page to load

Starting URL: https://www.olx.in/

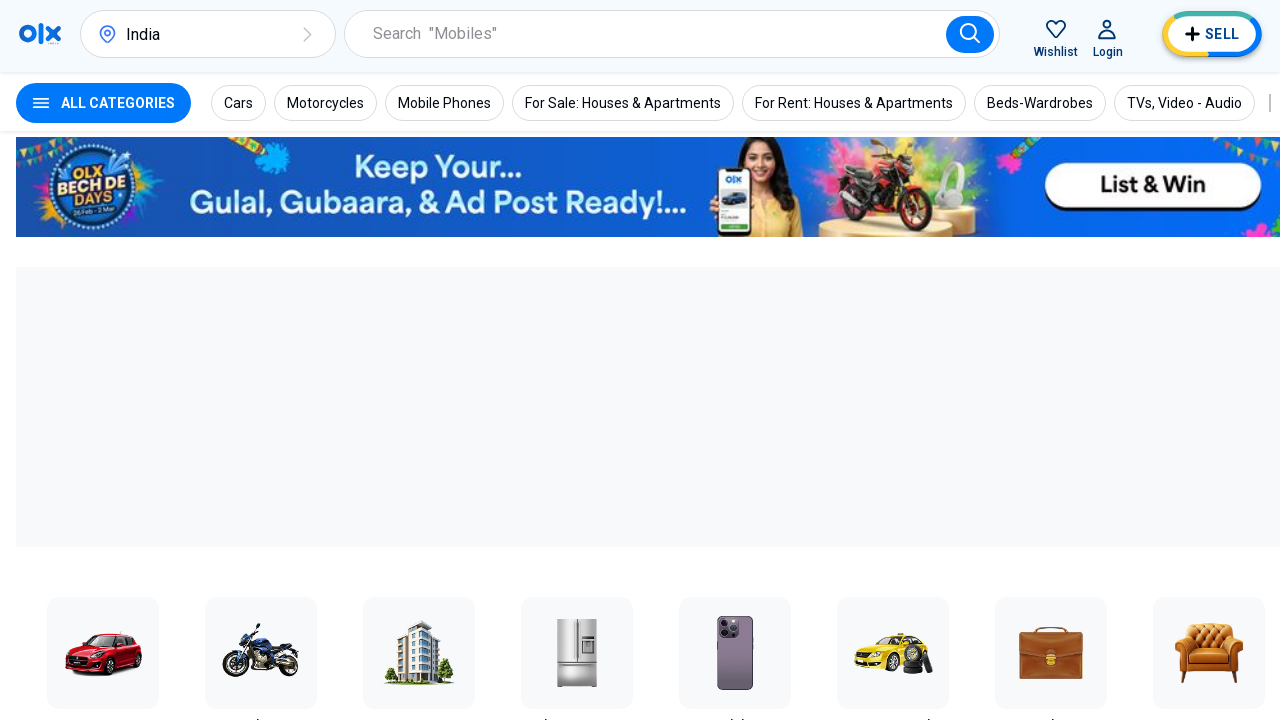

Navigated to OLX India homepage
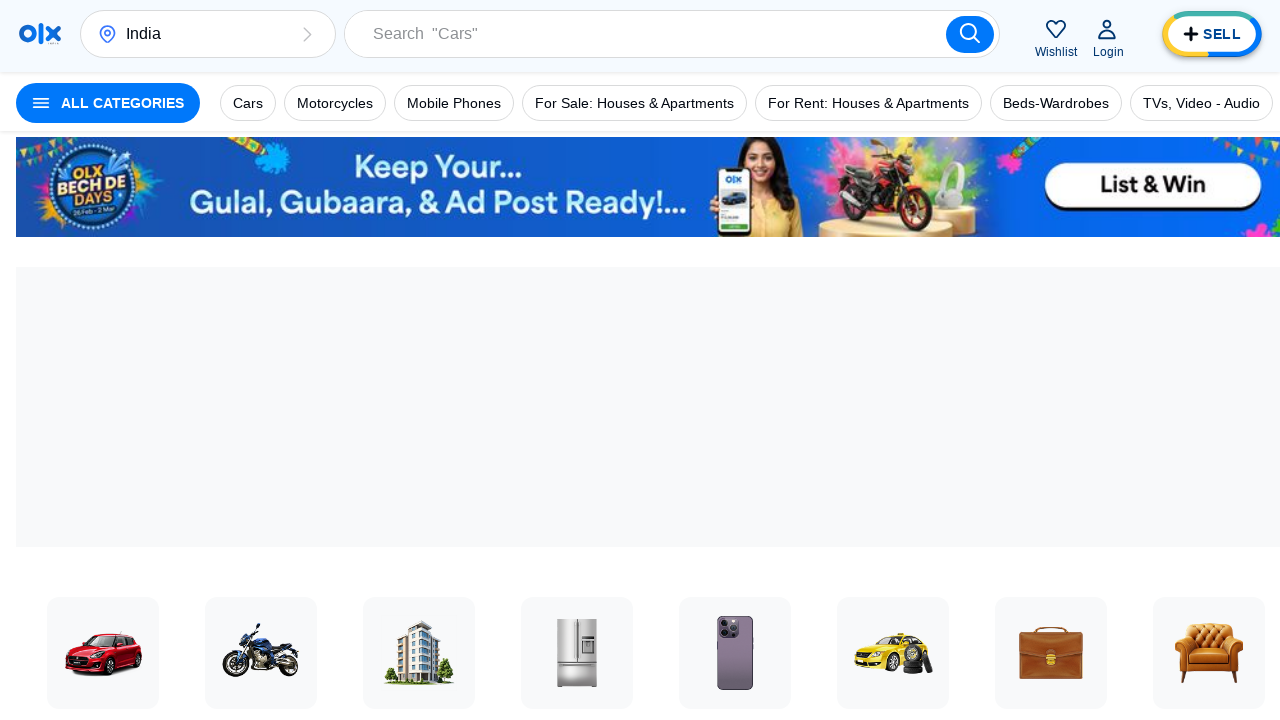

Page DOM content loaded
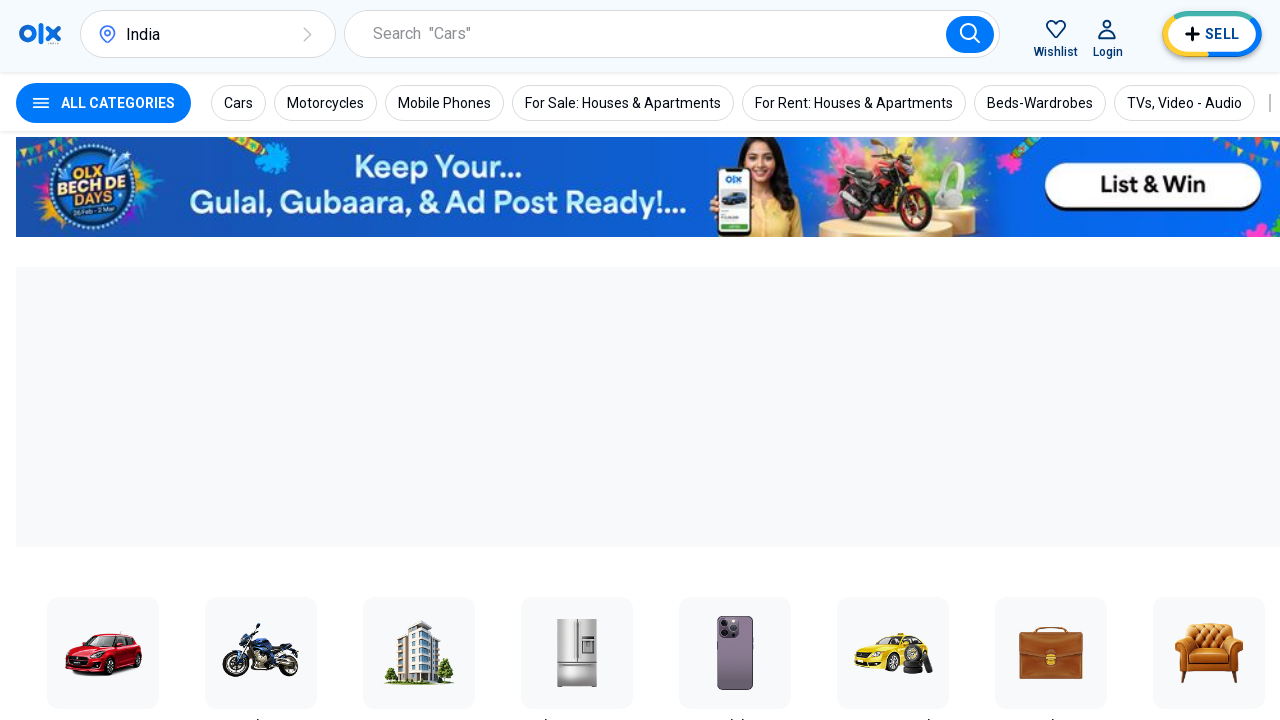

Page body element became visible - homepage fully loaded
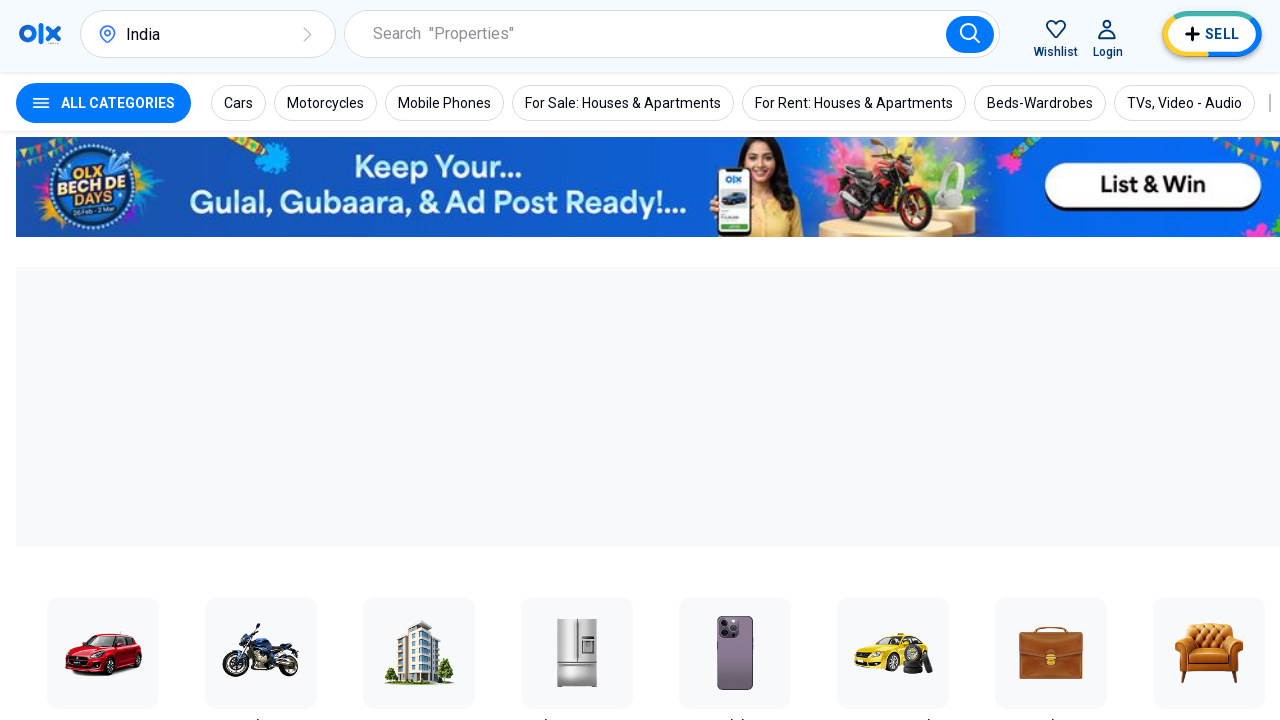

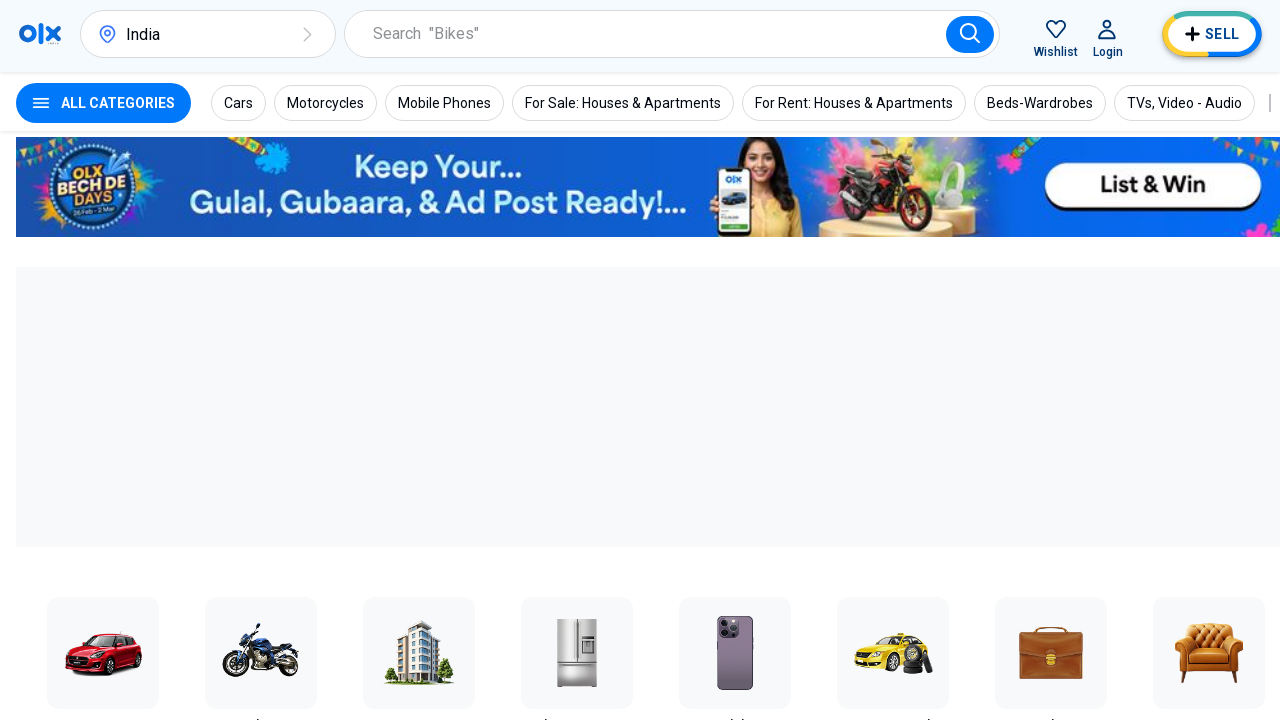